Navigates through Python documentation pages starting from python.org, then to the docs section, Python 3 documentation, and finally the tutorial page, scrolling down the tutorial page progressively.

Starting URL: https://www.python.org

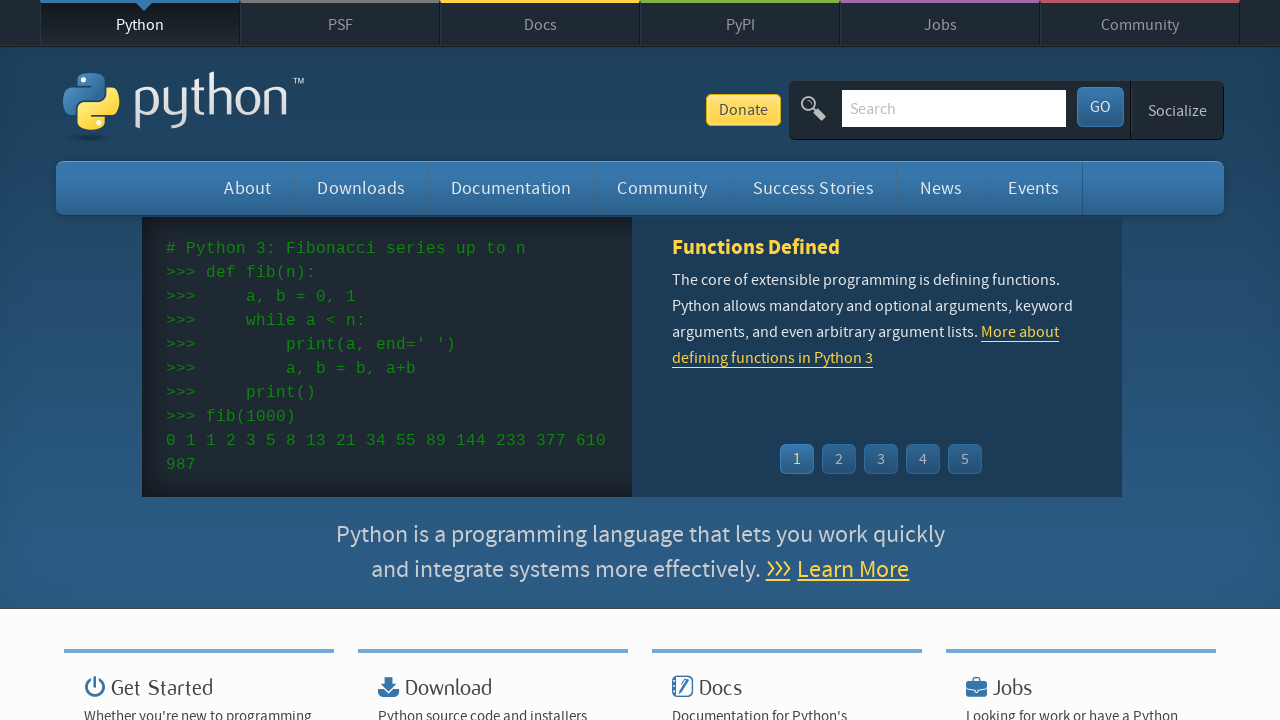

Navigated to Python documentation page
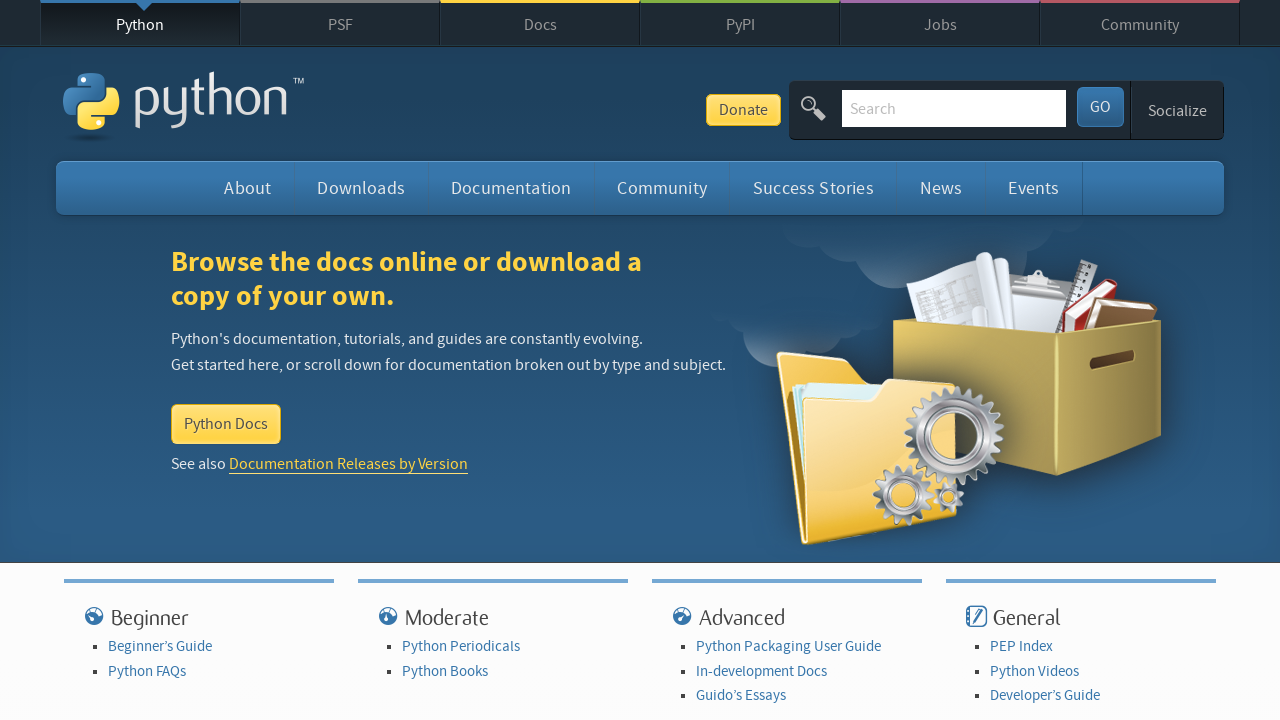

Python documentation page loaded
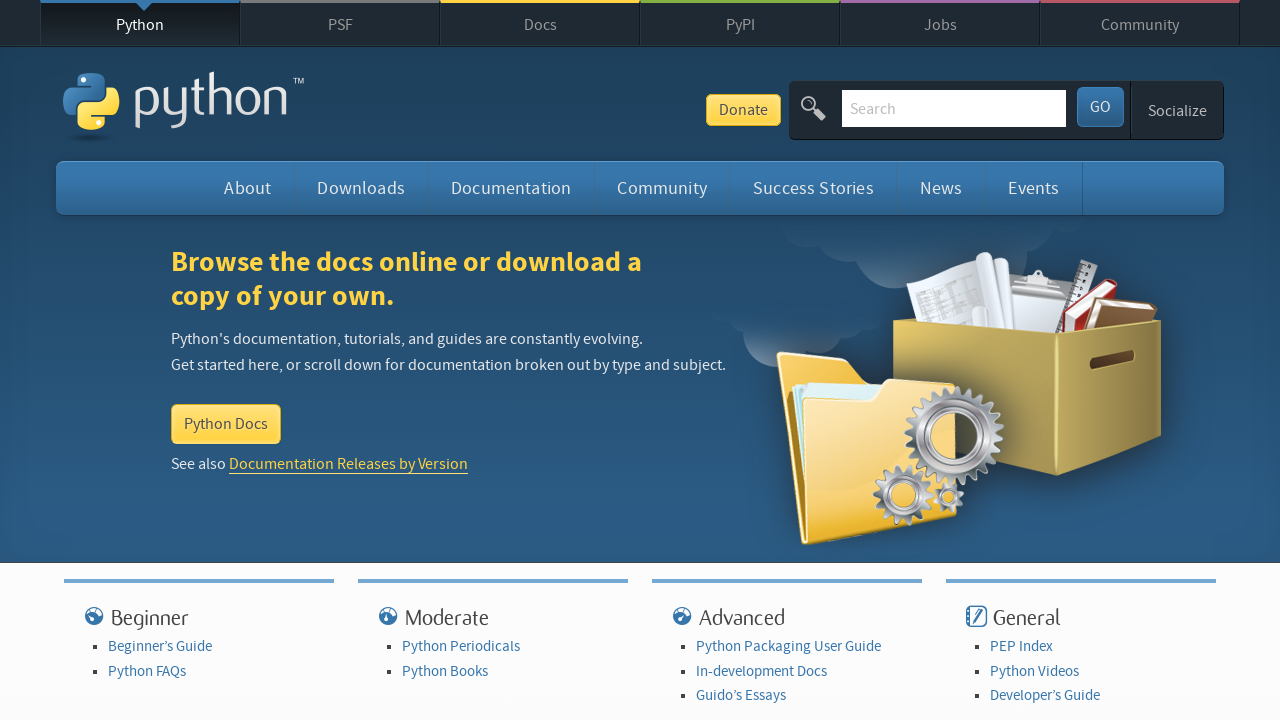

Navigated to Python 3 documentation
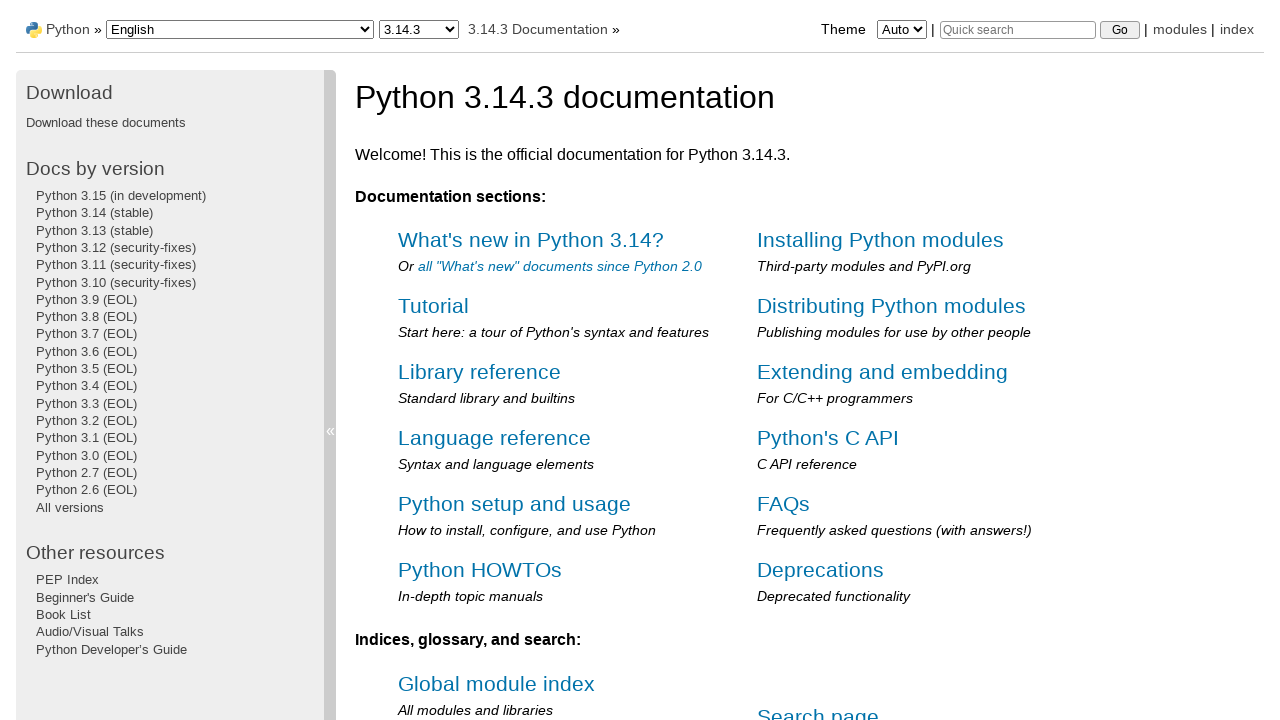

Python 3 documentation page loaded
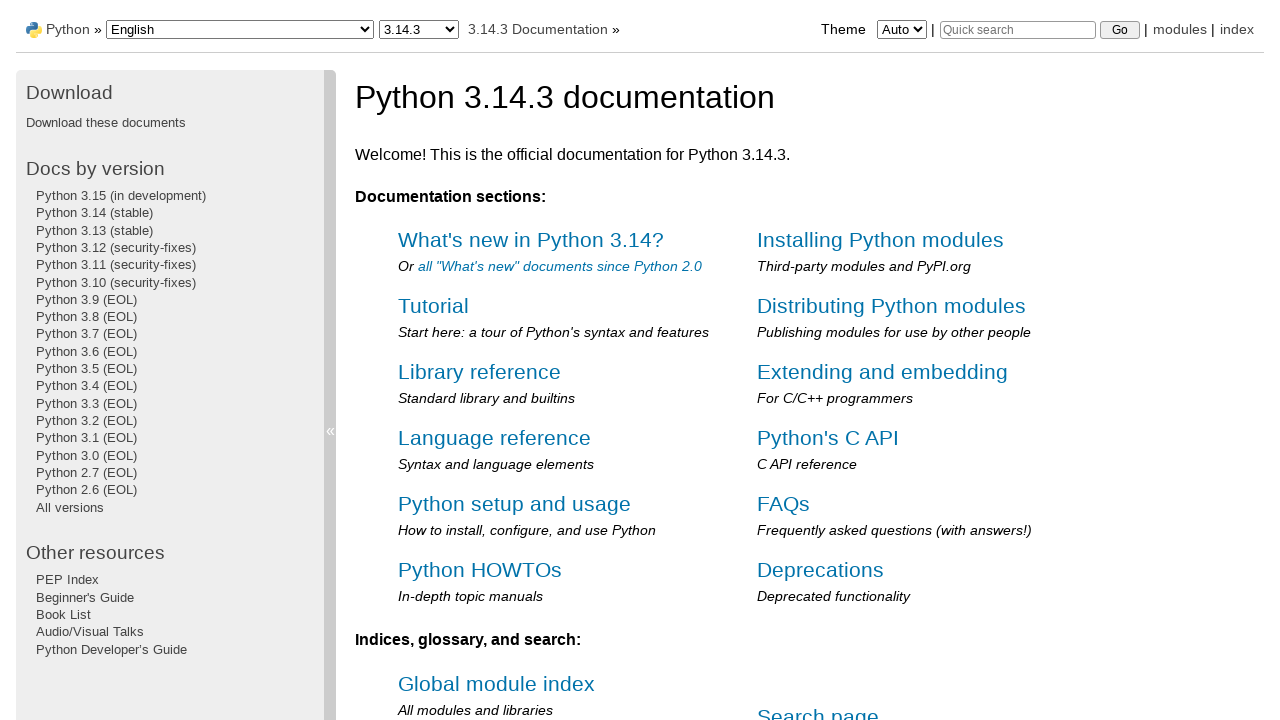

Navigated to Python tutorial index page
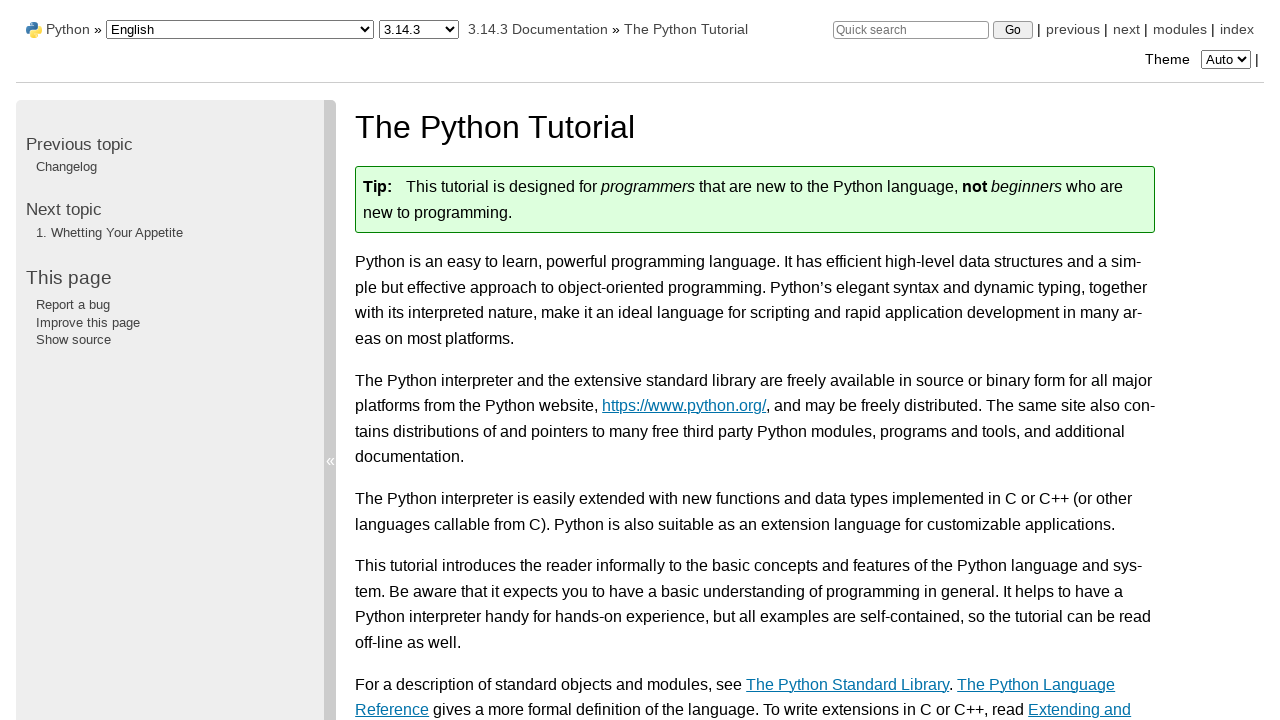

Python tutorial index page loaded
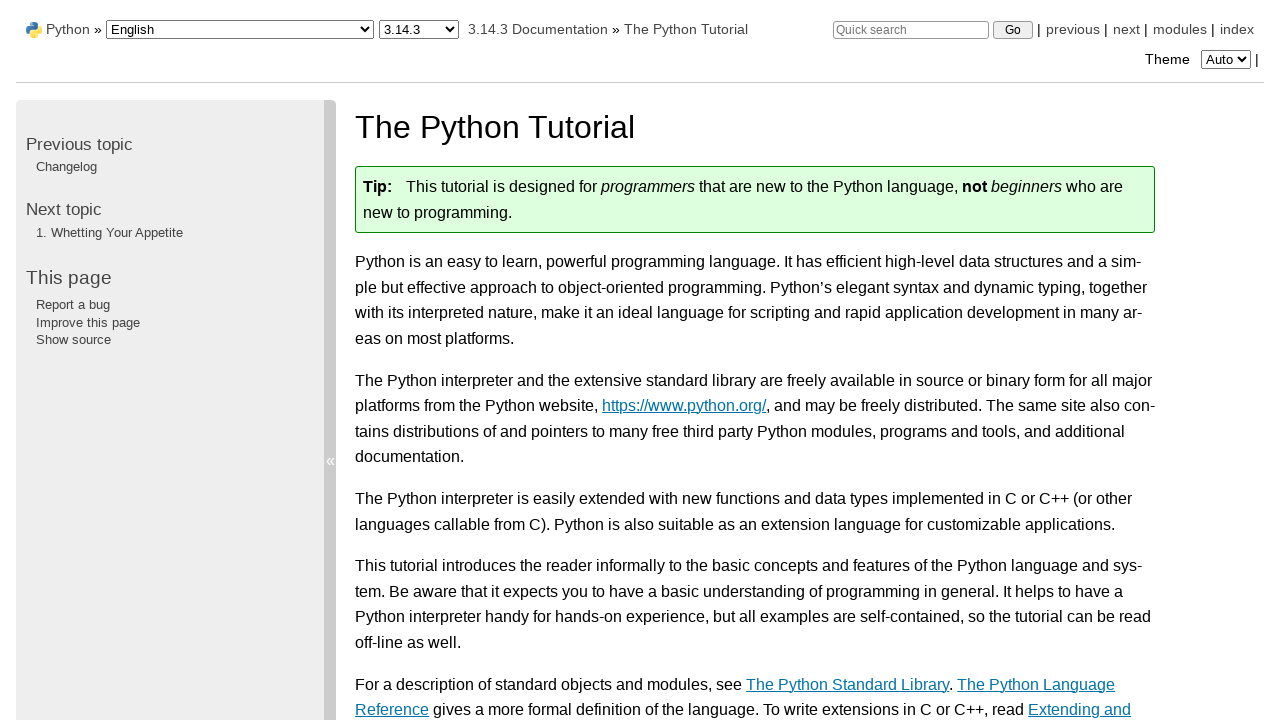

Scrolled down tutorial page to position 100px
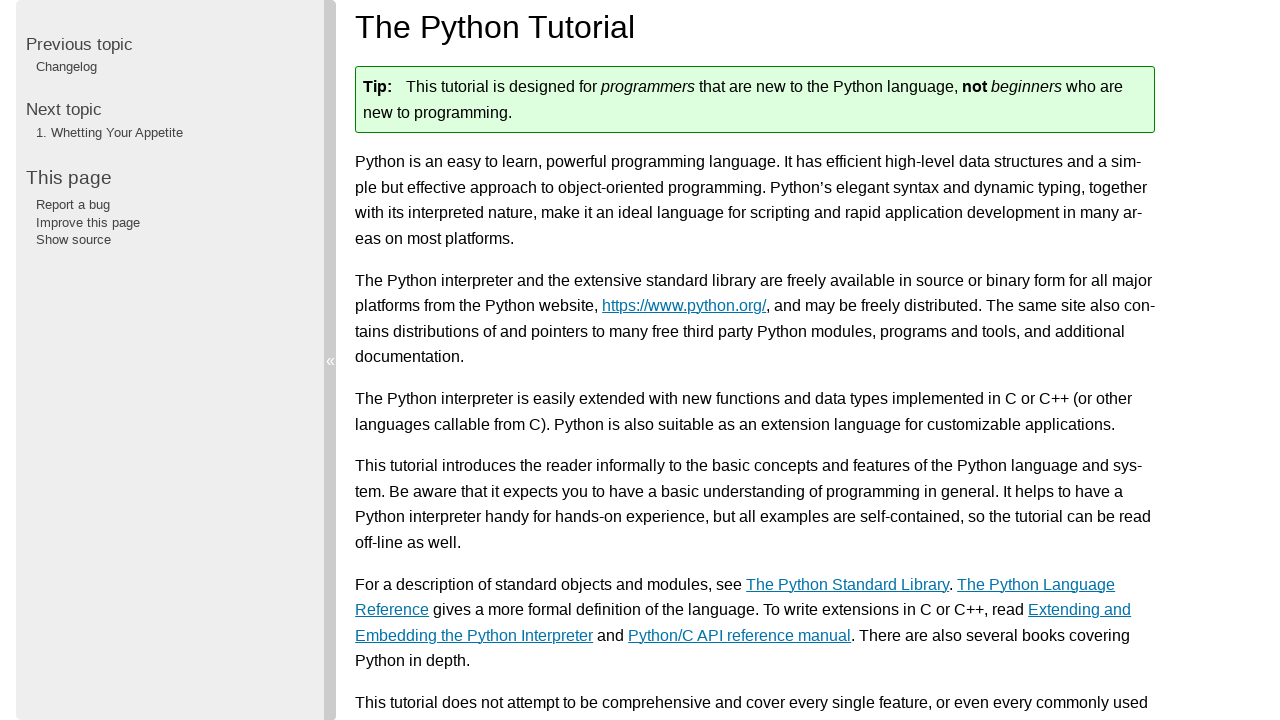

Scrolled down tutorial page to position 200px
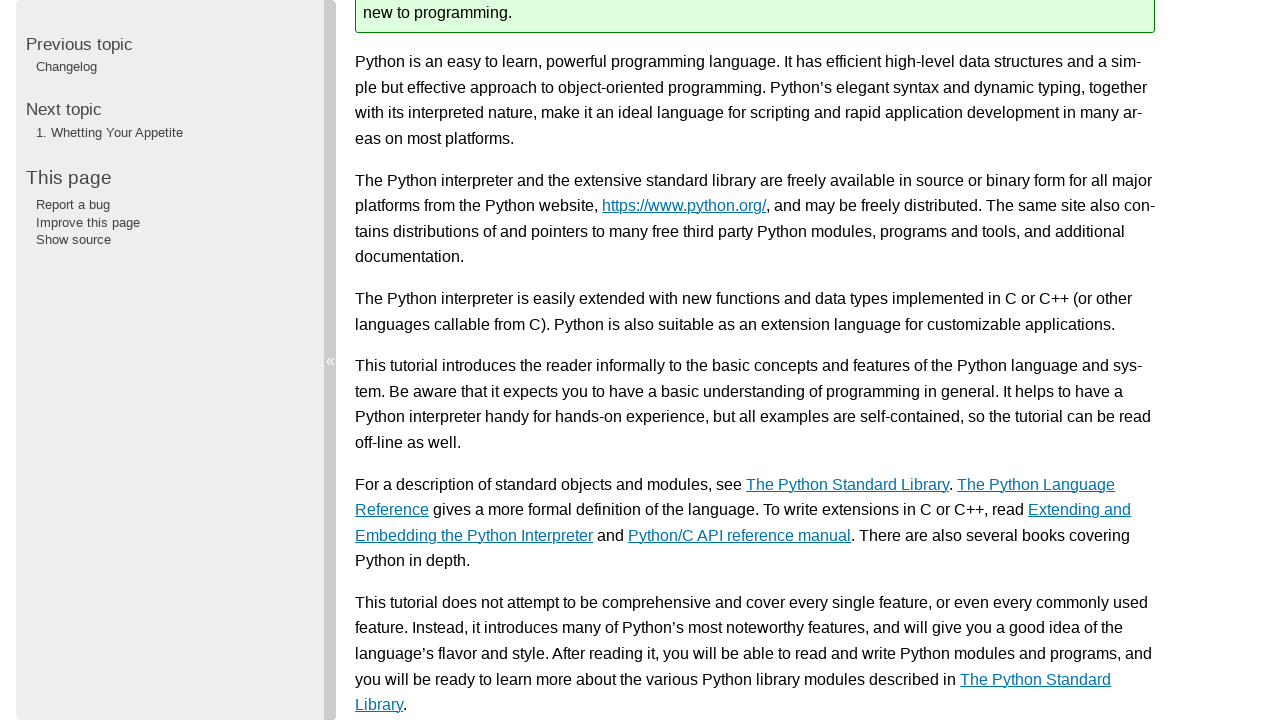

Scrolled down tutorial page to position 300px
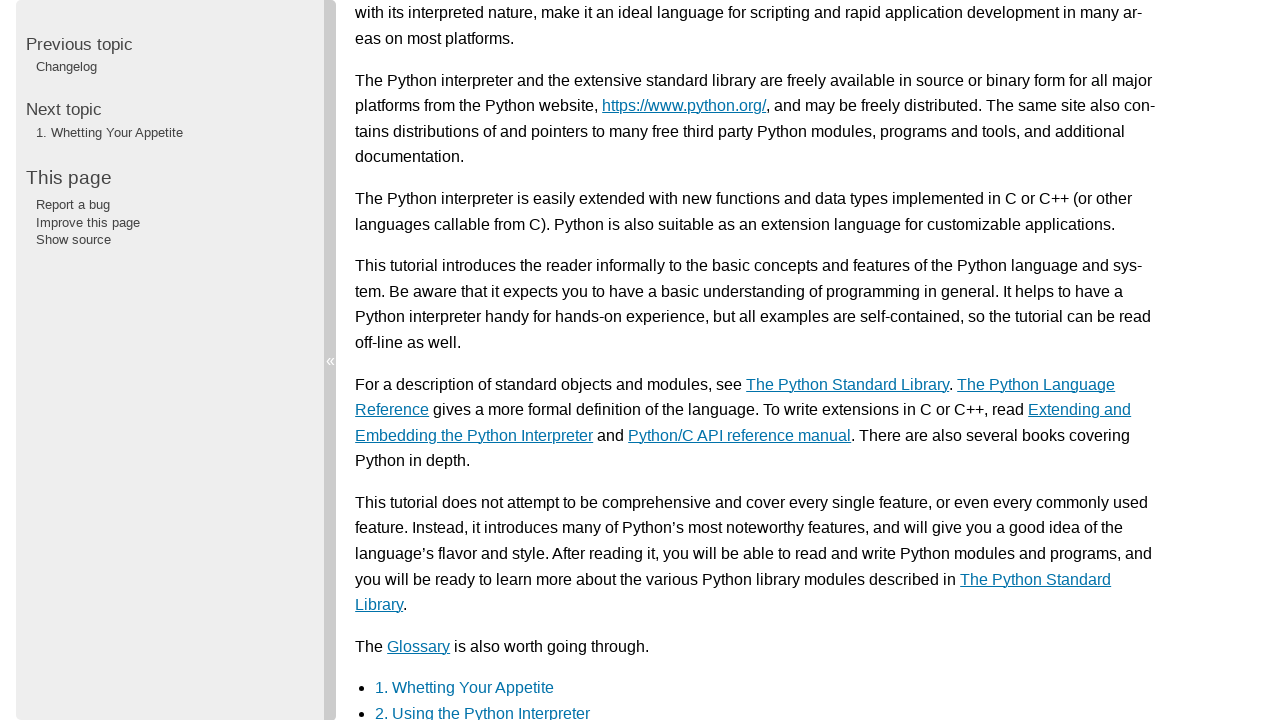

Scrolled down tutorial page to position 400px
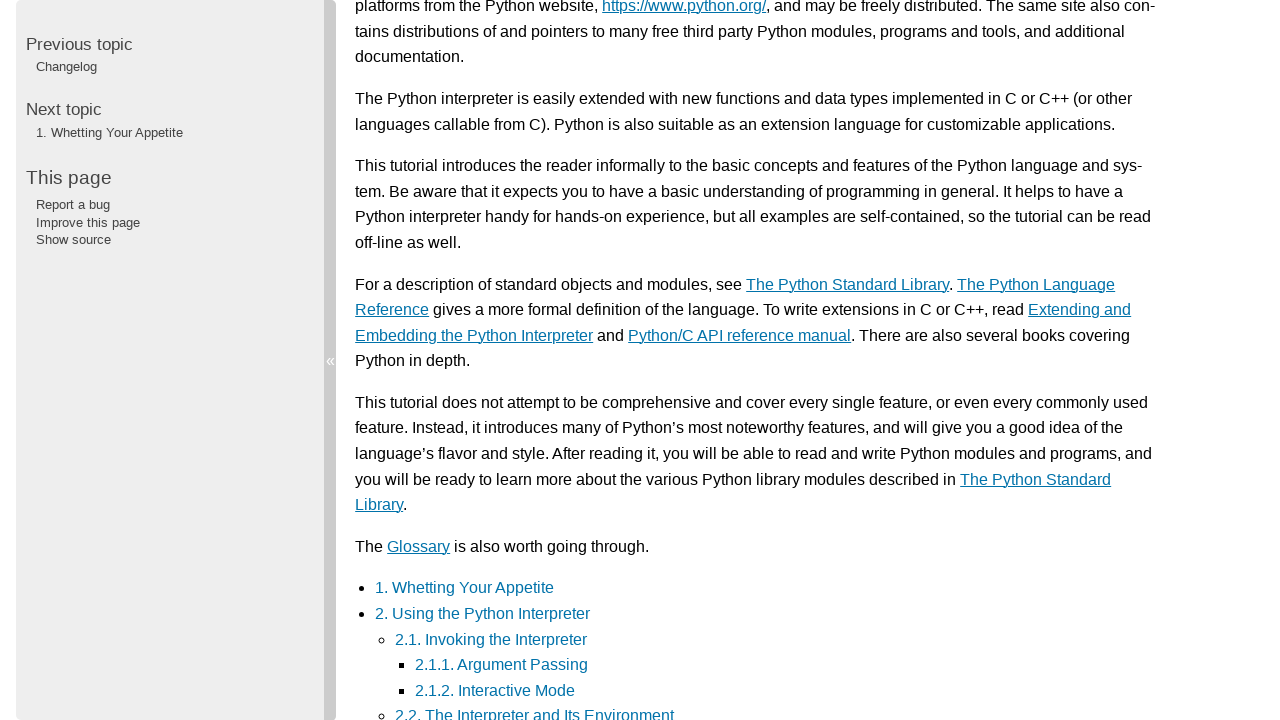

Scrolled down tutorial page to position 500px
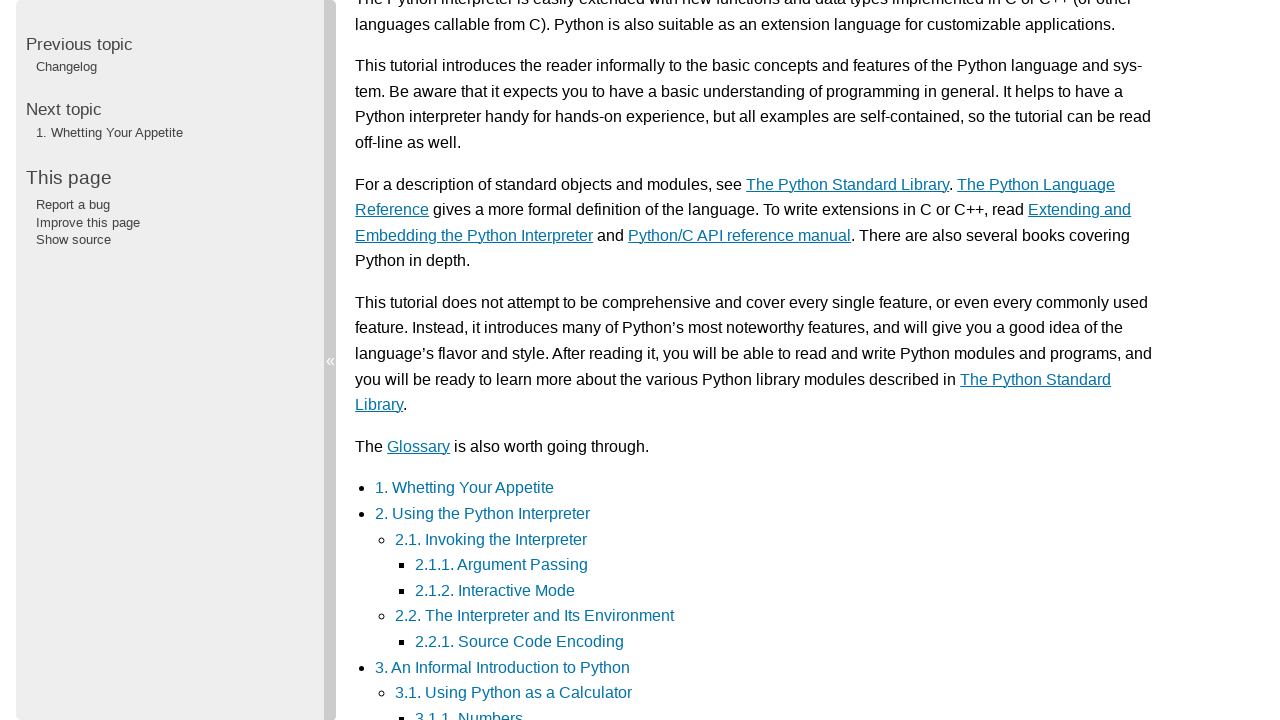

Scrolled down tutorial page to position 600px
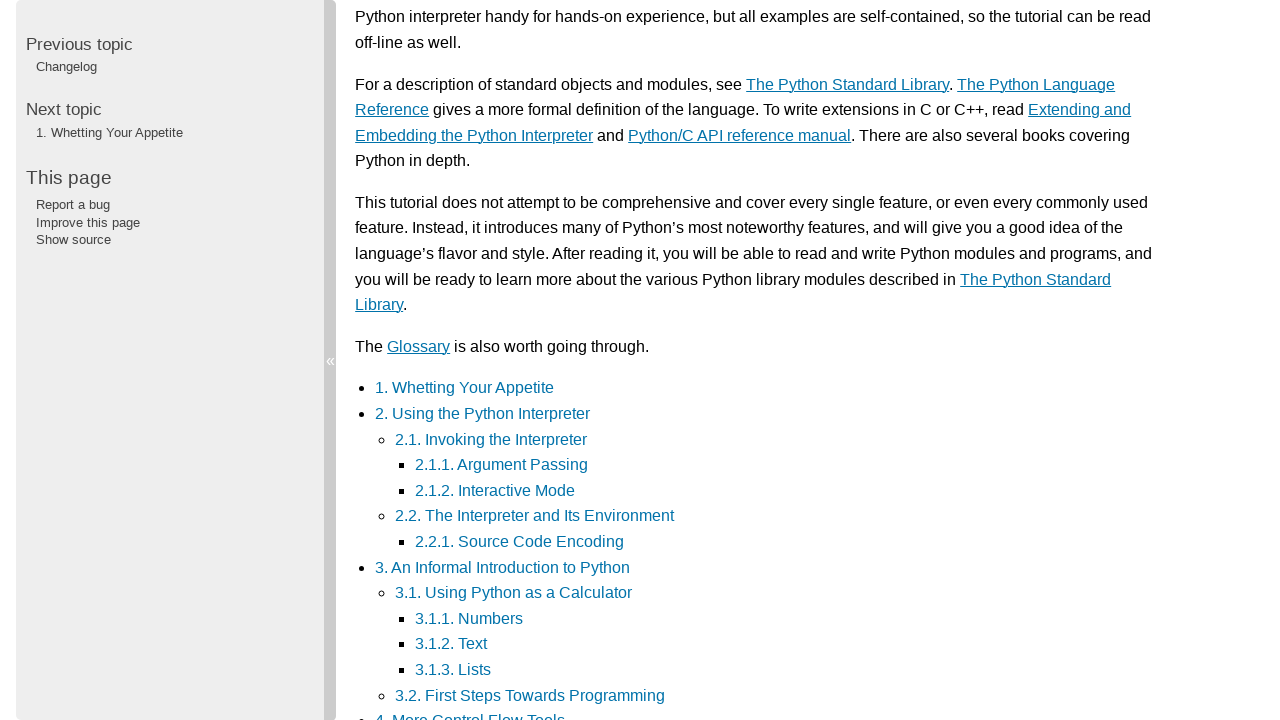

Scrolled down tutorial page to position 700px
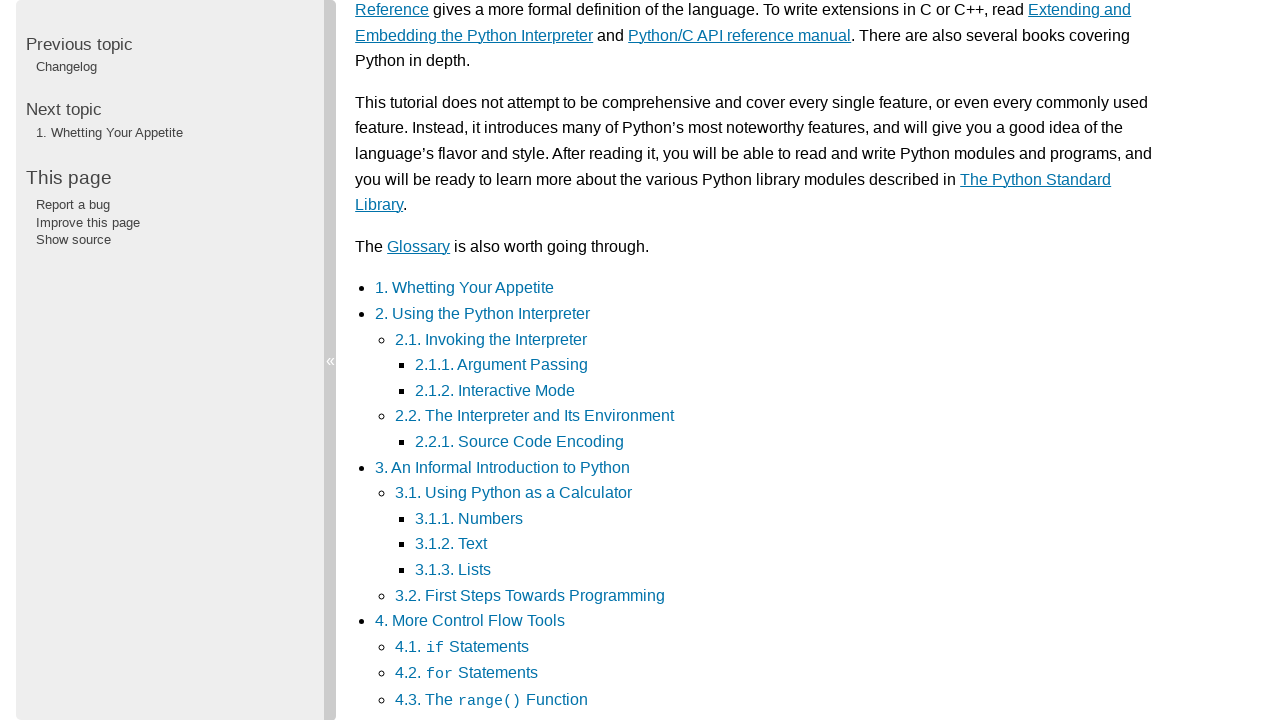

Scrolled down tutorial page to position 800px
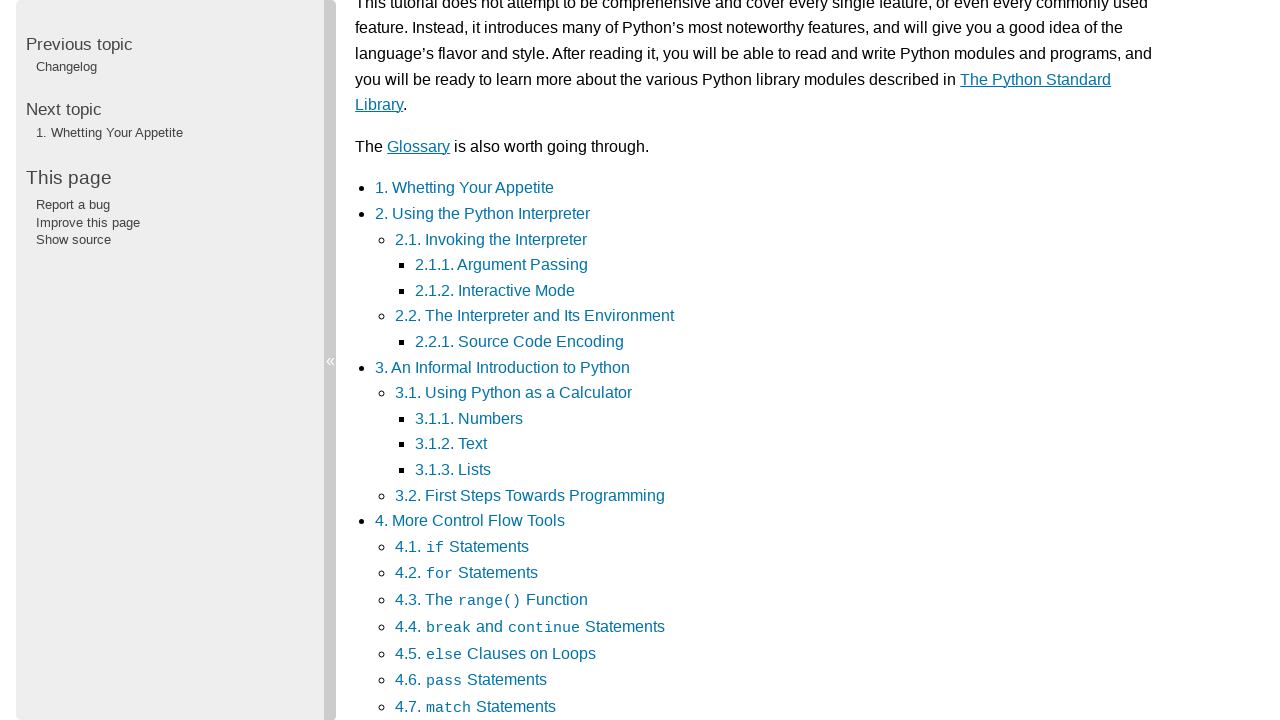

Scrolled down tutorial page to position 900px
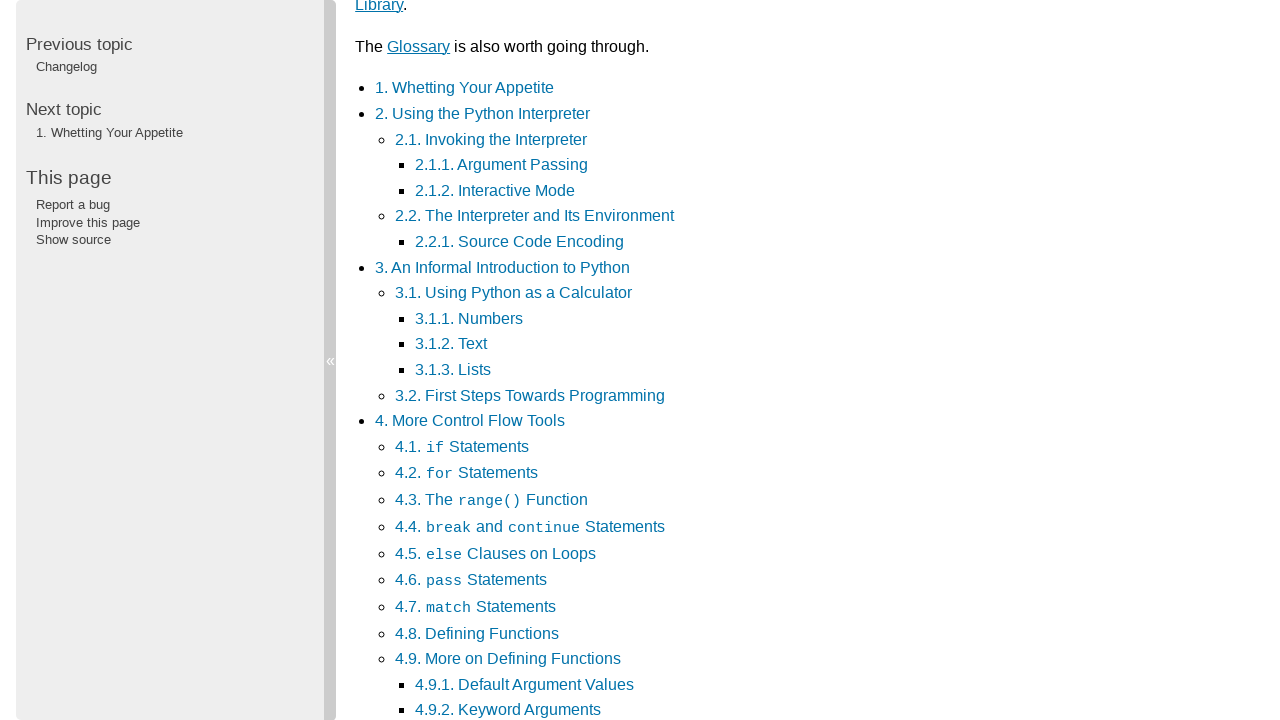

Scrolled down tutorial page to position 1000px
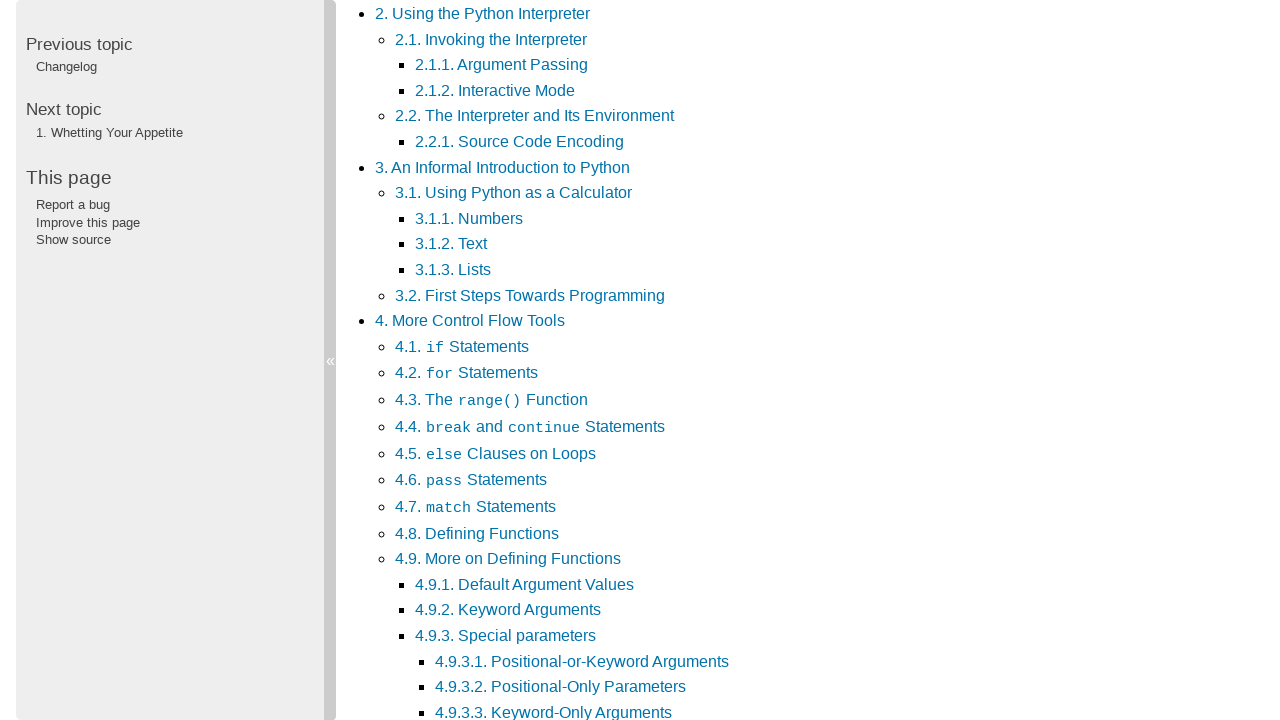

Scrolled down tutorial page to position 1100px
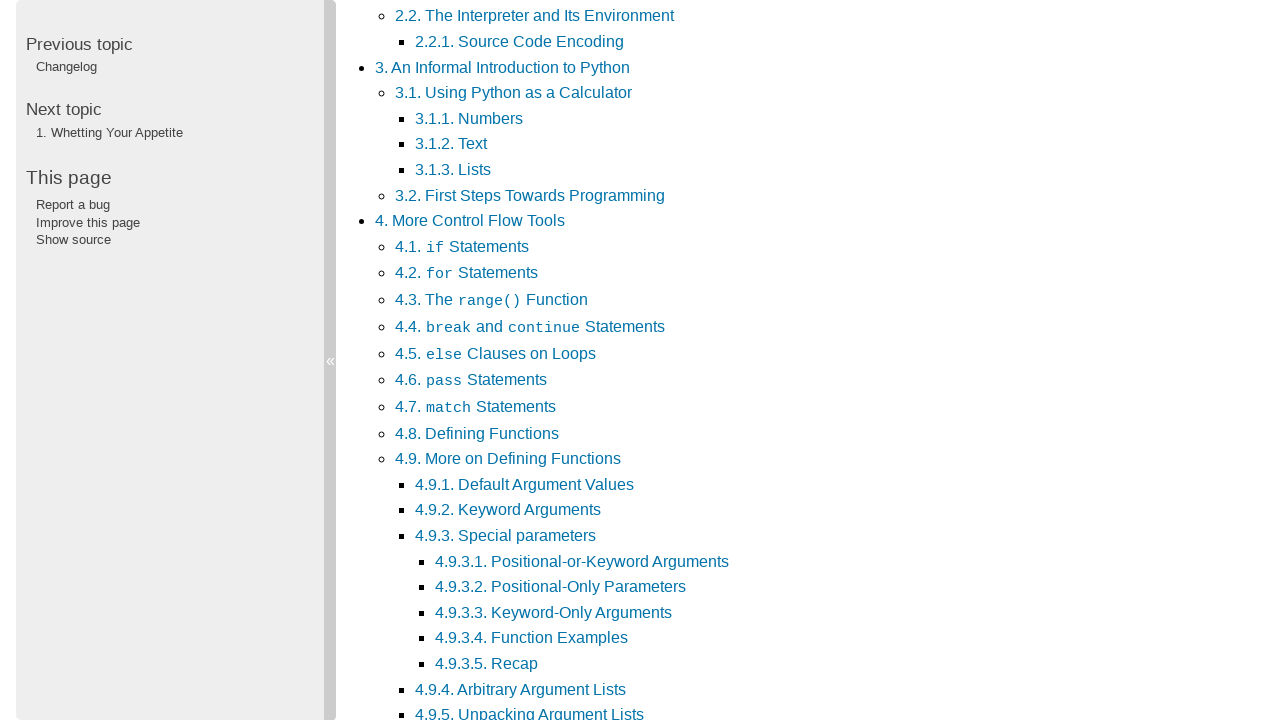

Scrolled down tutorial page to position 1200px
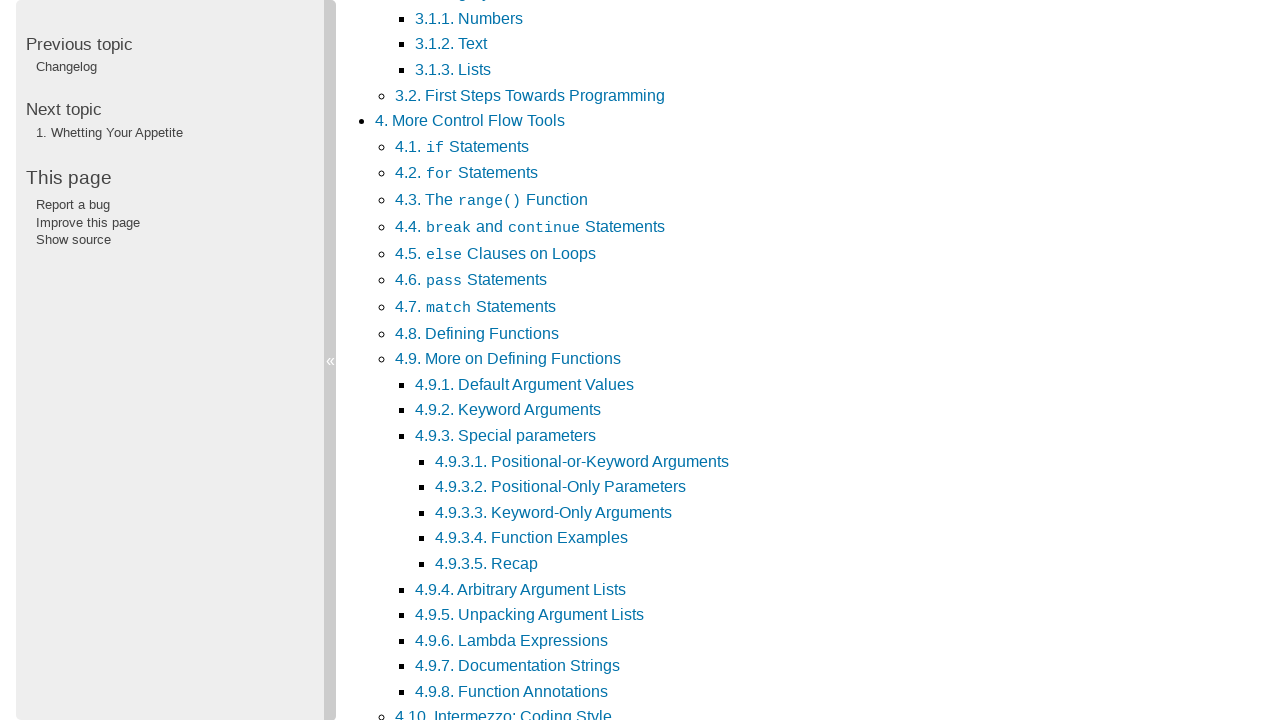

Scrolled down tutorial page to position 1300px
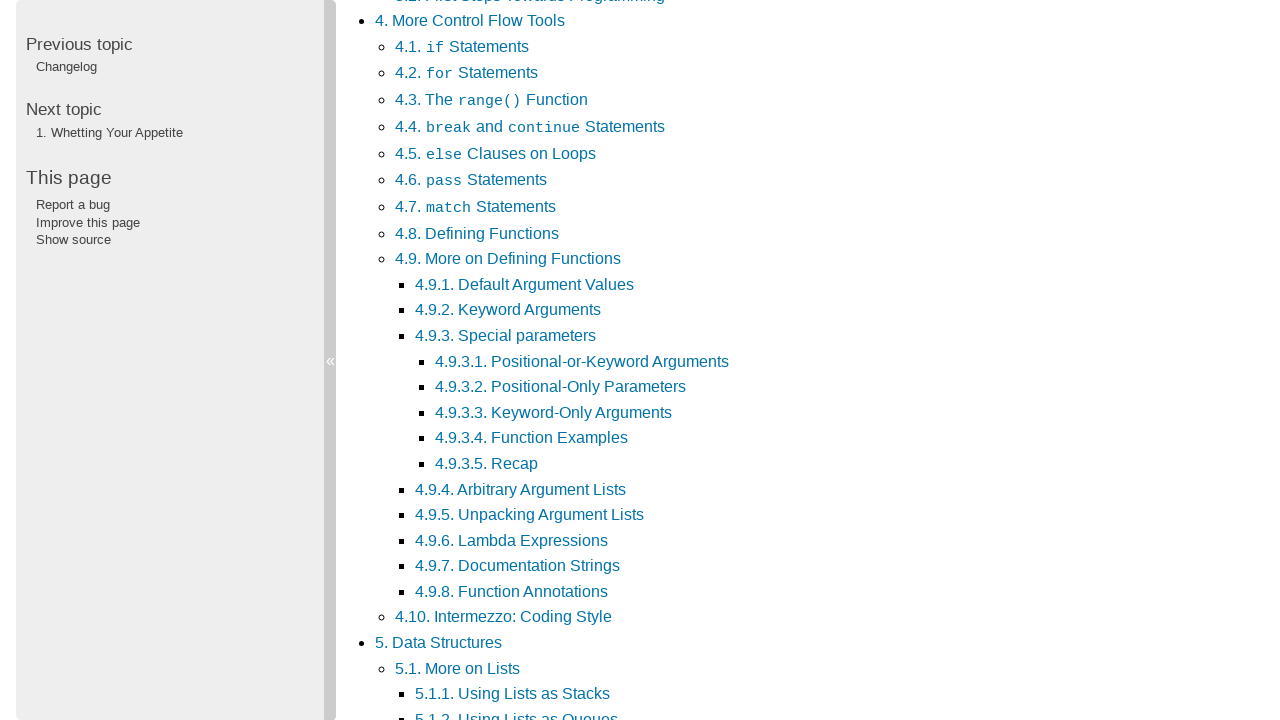

Scrolled down tutorial page to position 1400px
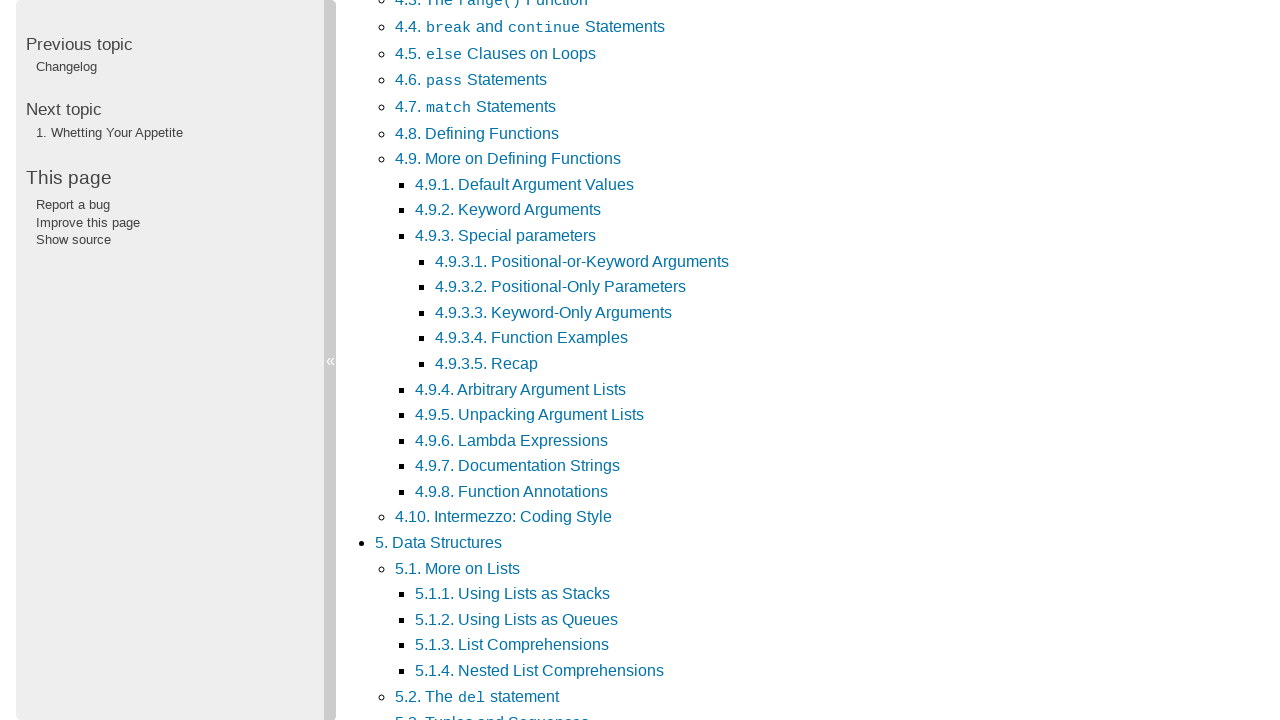

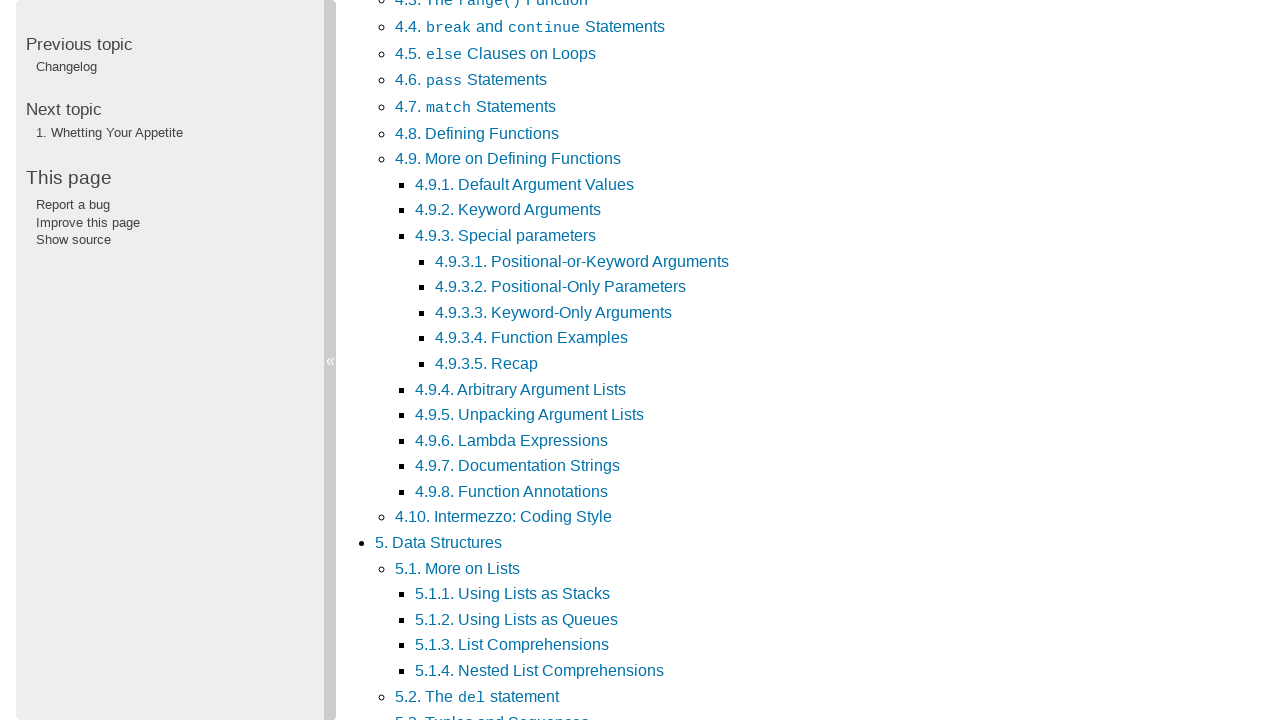